Verifies that specific heading and text elements are displayed correctly on the Throttle Shrottle homepage

Starting URL: https://www.throttleshrottle.com/

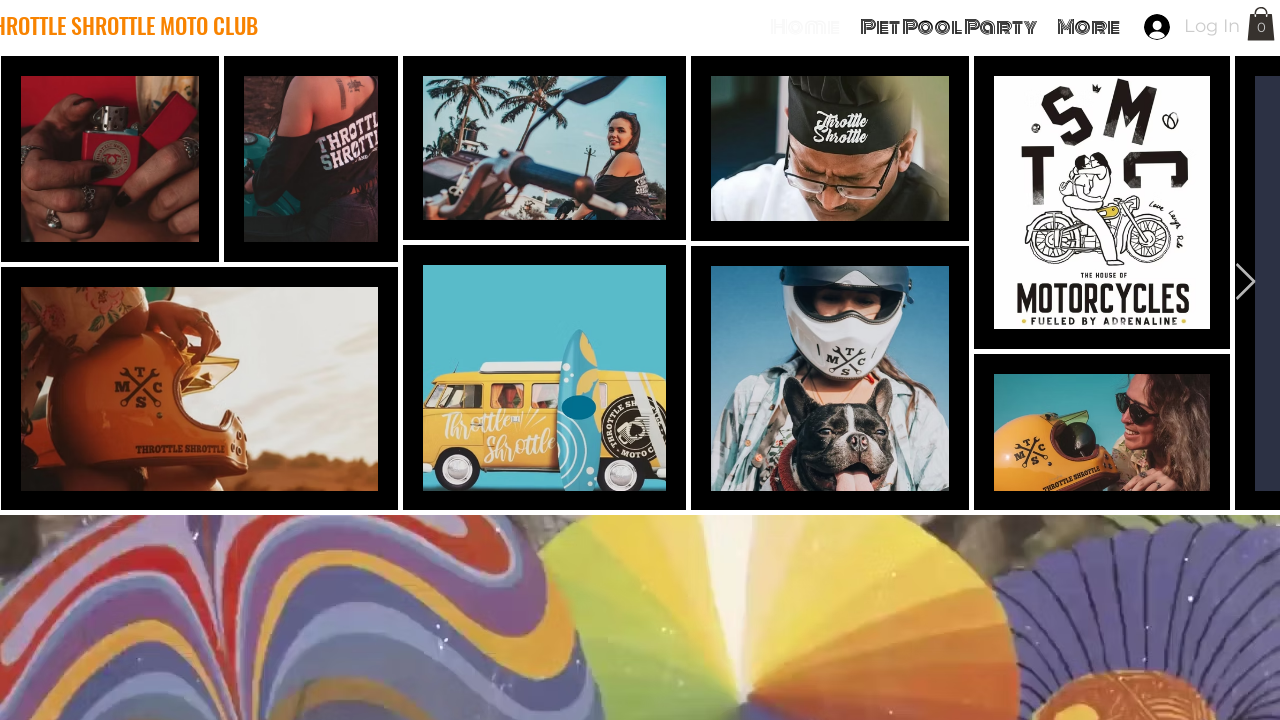

Navigated to Throttle Shrottle homepage
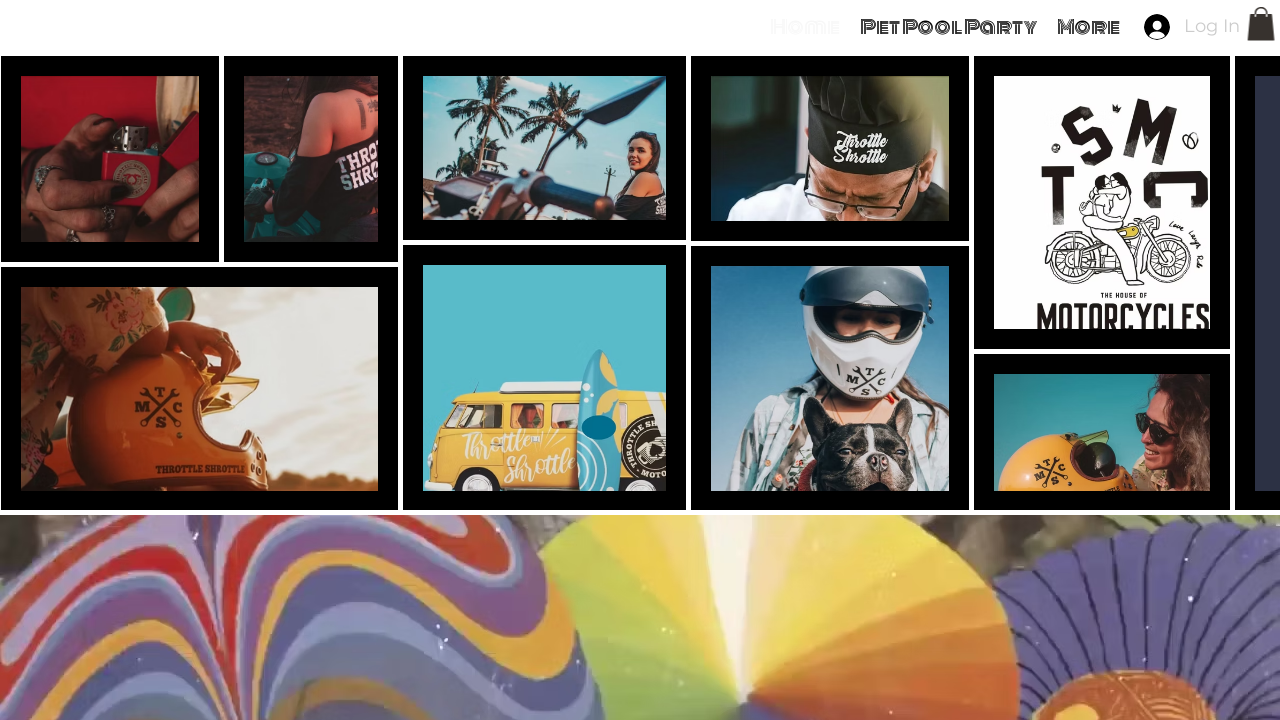

Located 'Explore the Collection' heading element
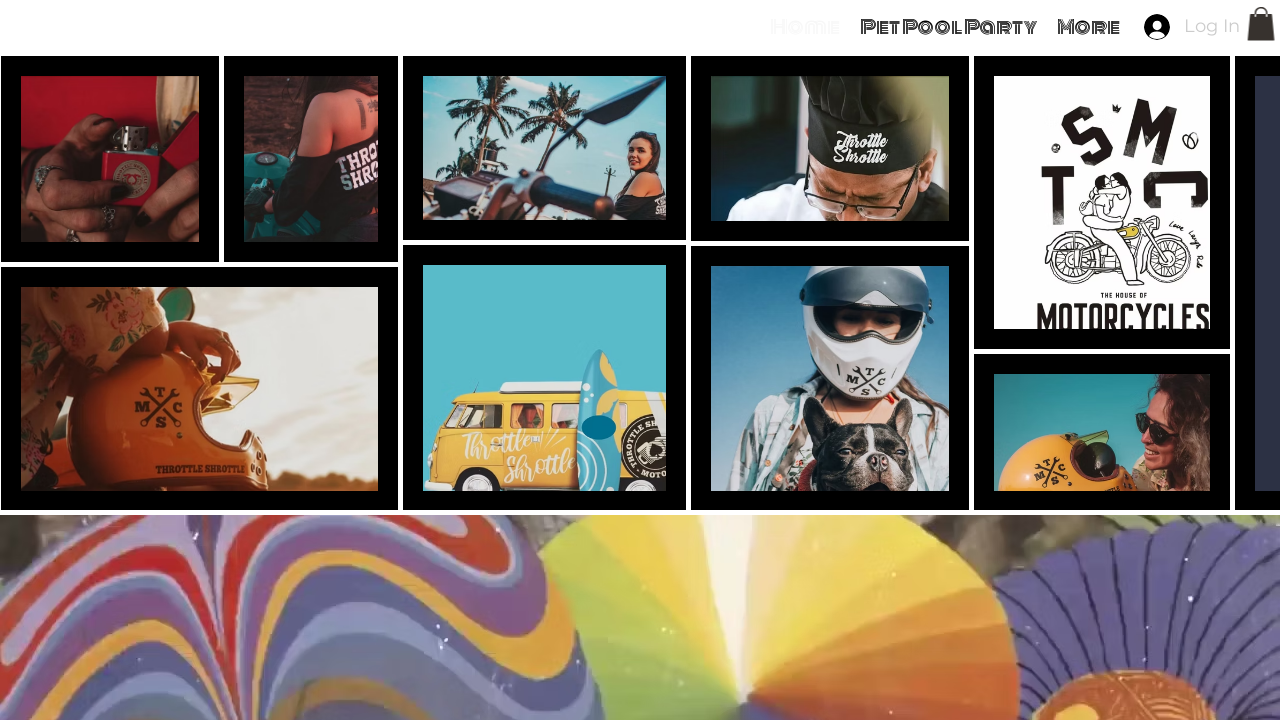

'Explore the Collection' heading is now visible
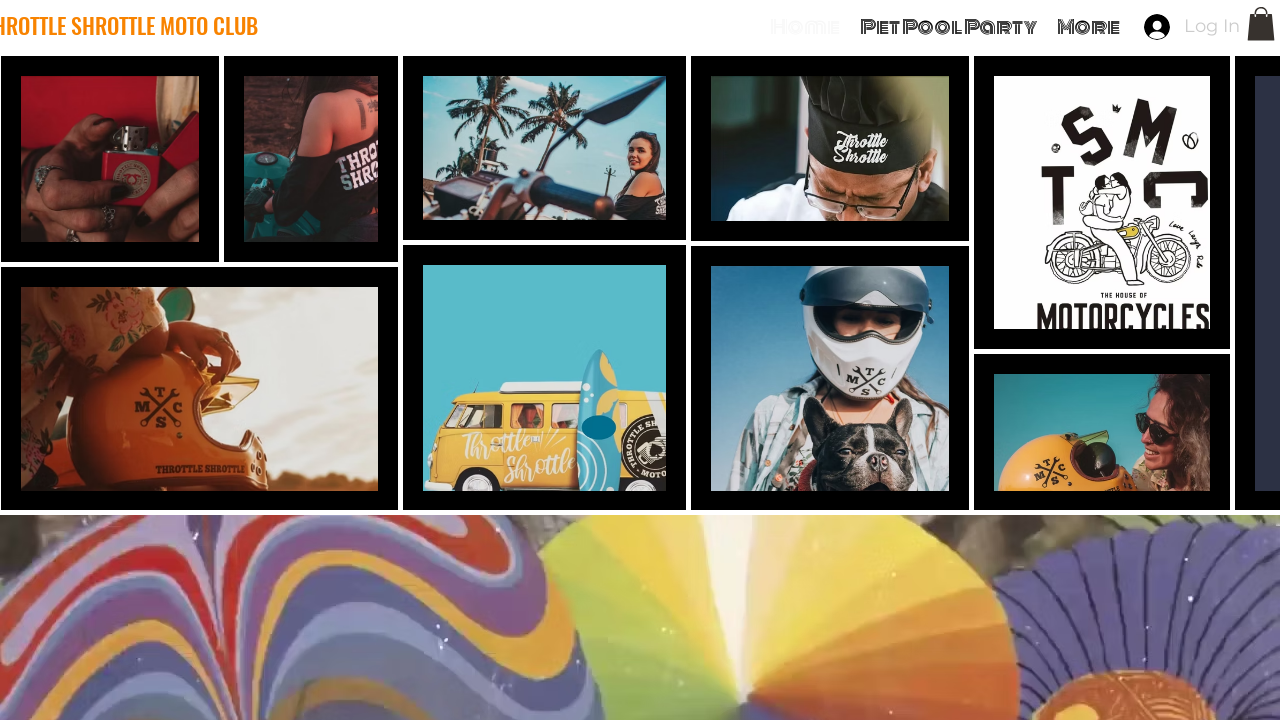

Located 'Handmade Vintage Lighter' text element
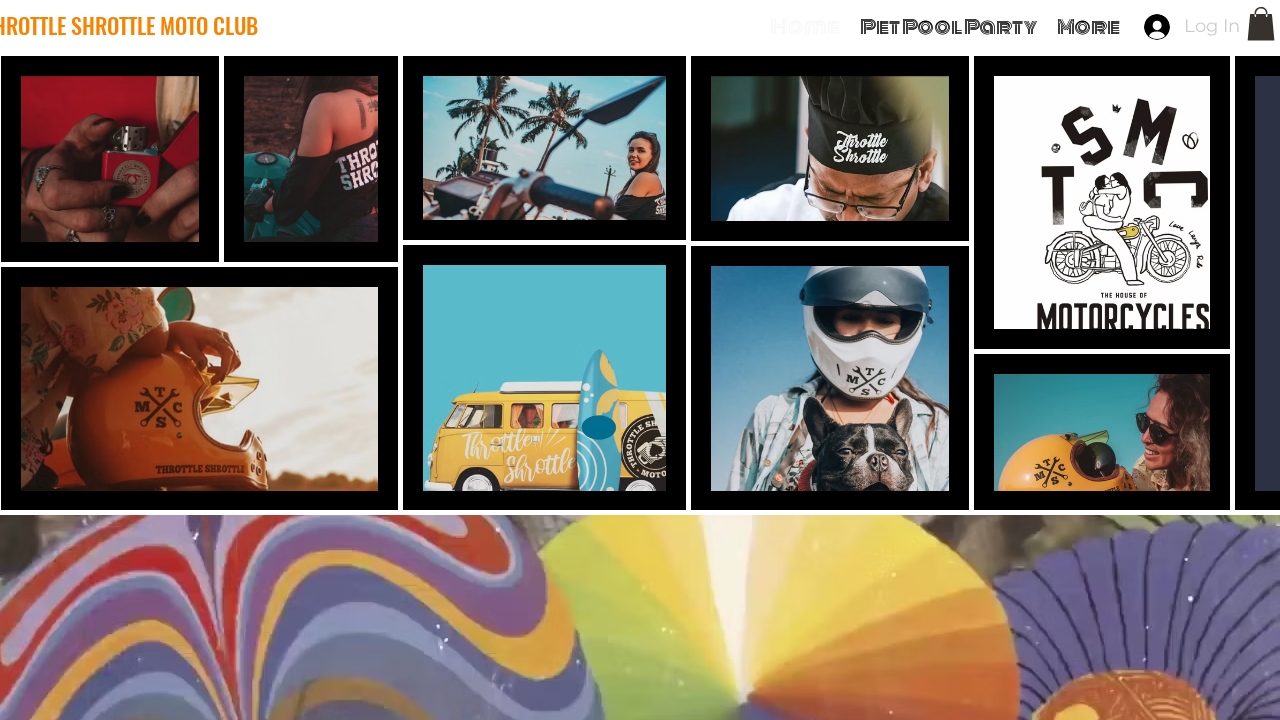

'Handmade Vintage Lighter' text is now visible
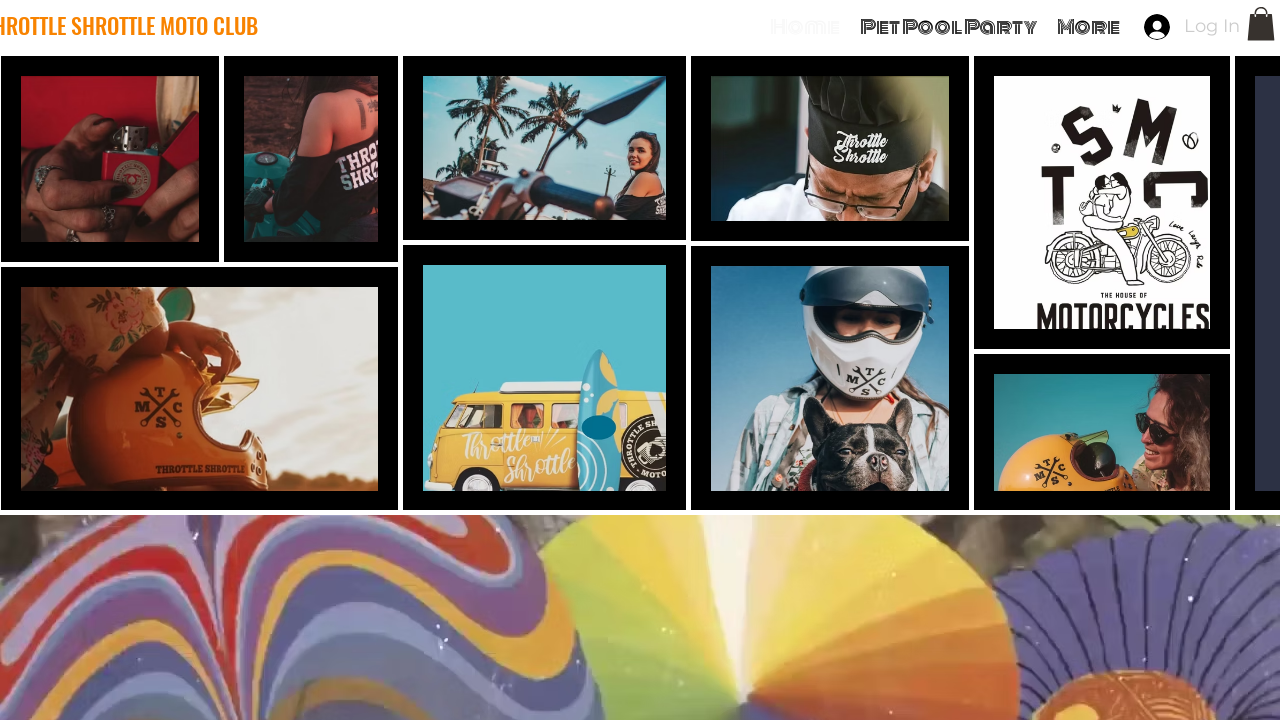

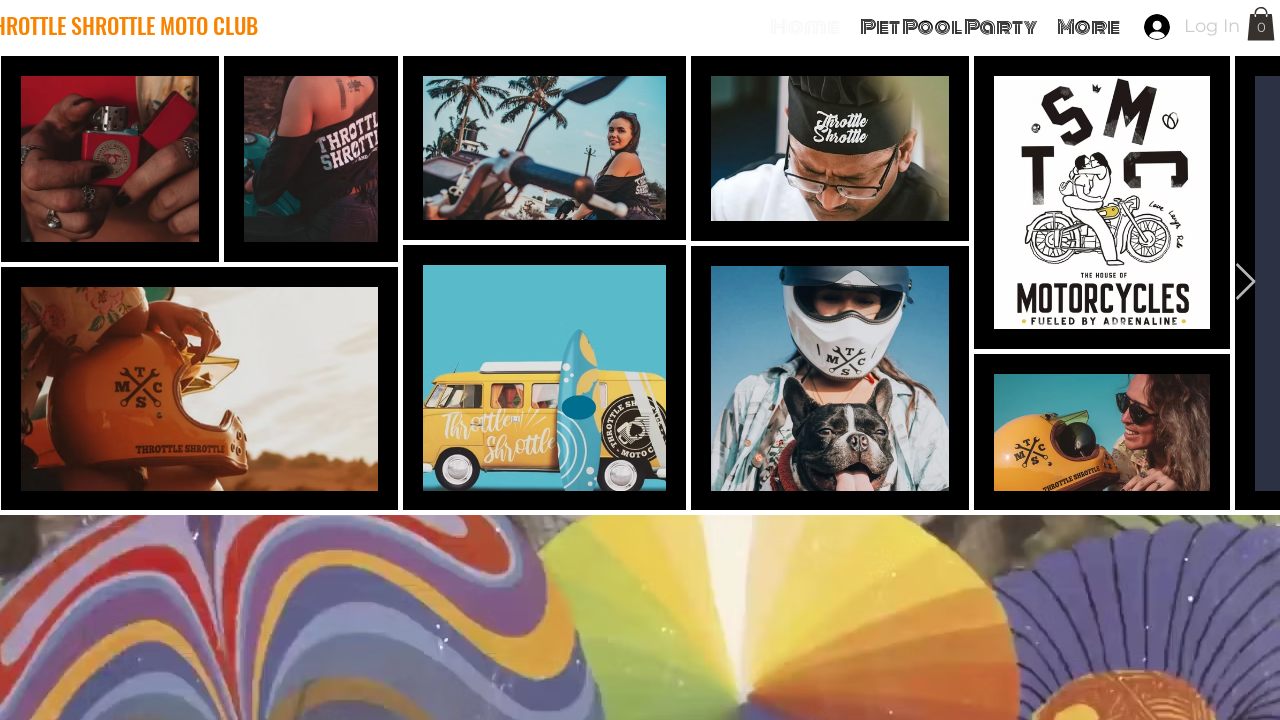